Tests dropdown navigation functionality by clicking a dropdown button and selecting different links (Facebook, FlipKart), then navigating back and repeating the process.

Starting URL: http://omayo.blogspot.com/

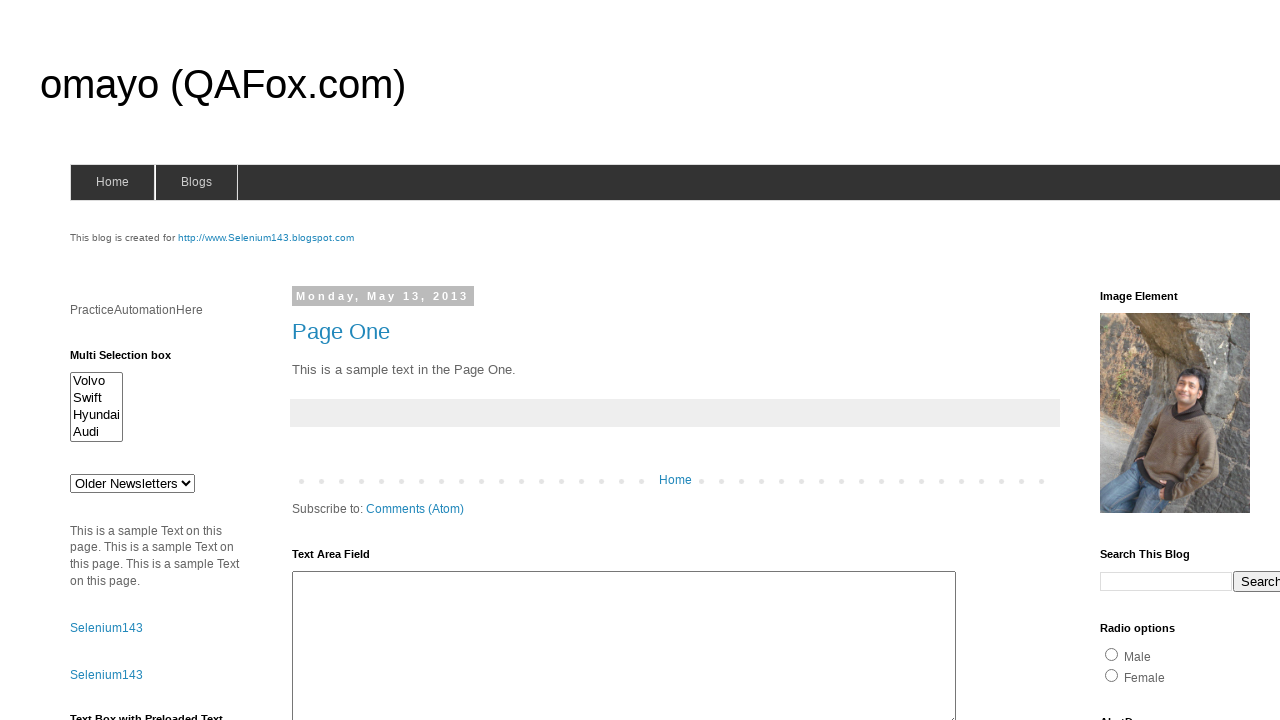

Clicked dropdown button at (1227, 360) on .dropbtn
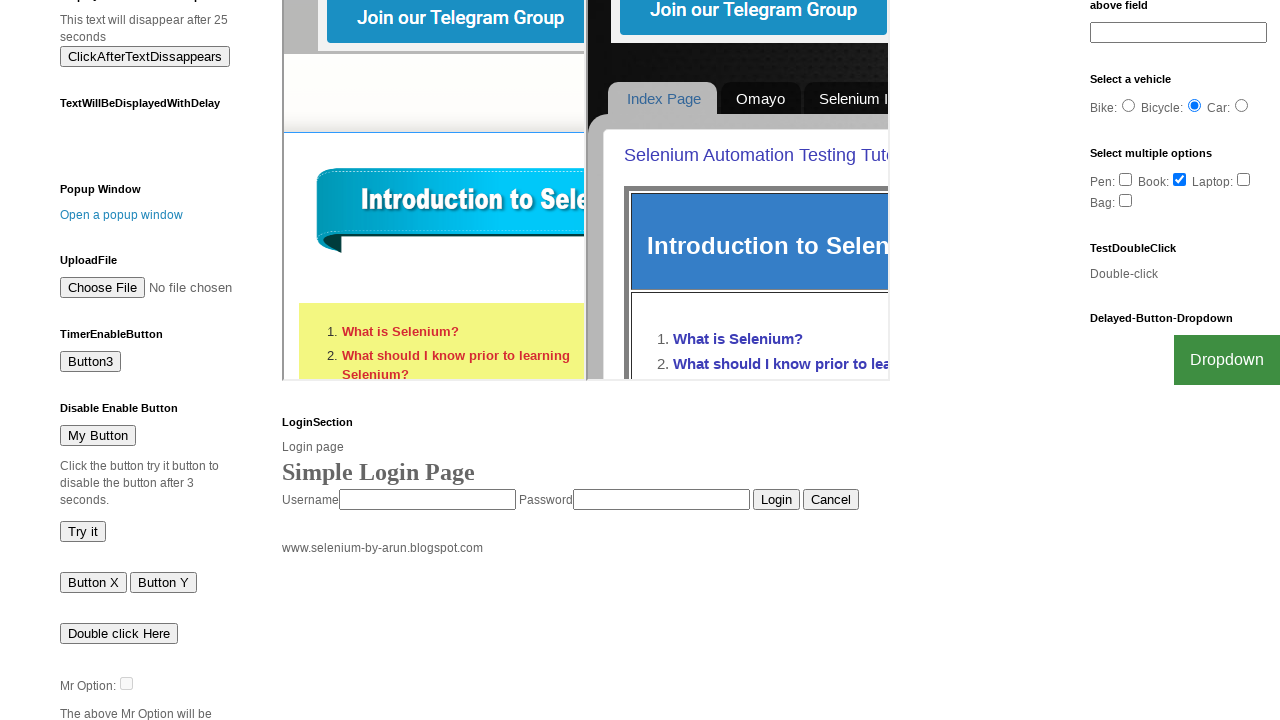

Clicked Facebook link from dropdown at (1200, 700) on a:text('Facebook')
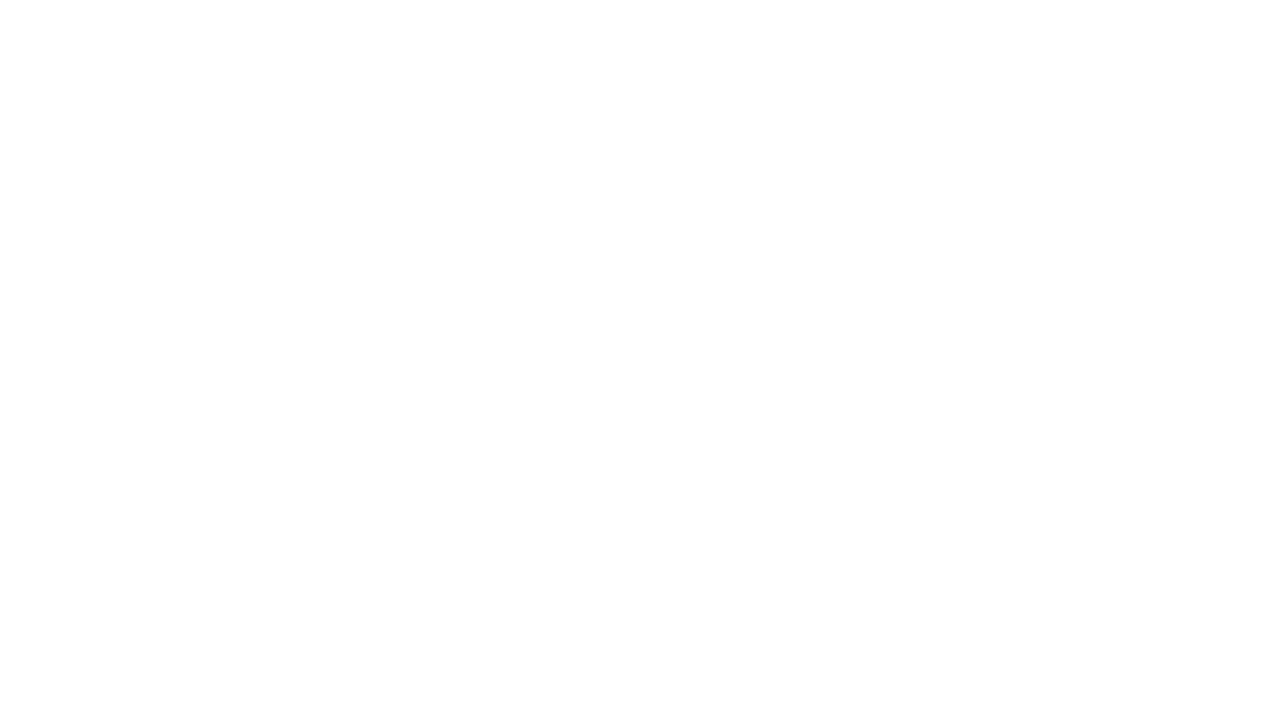

Navigated back to previous page
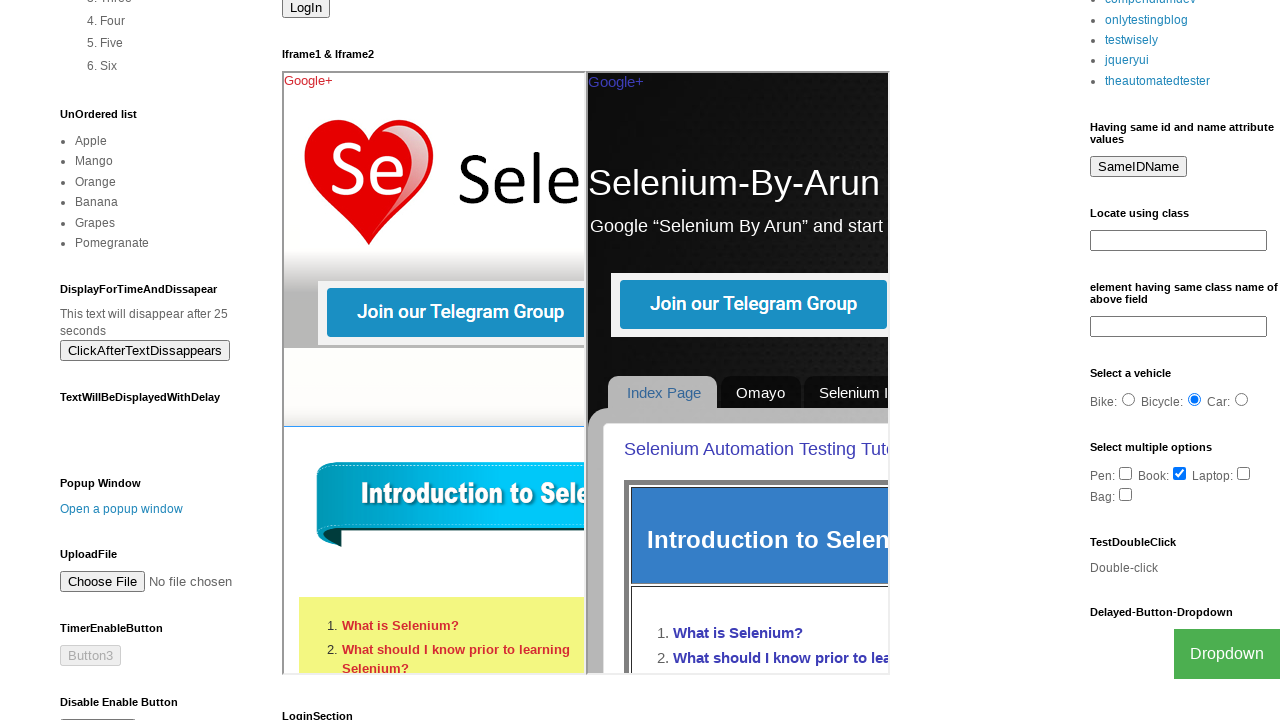

Clicked dropdown button again at (1227, 654) on .dropbtn
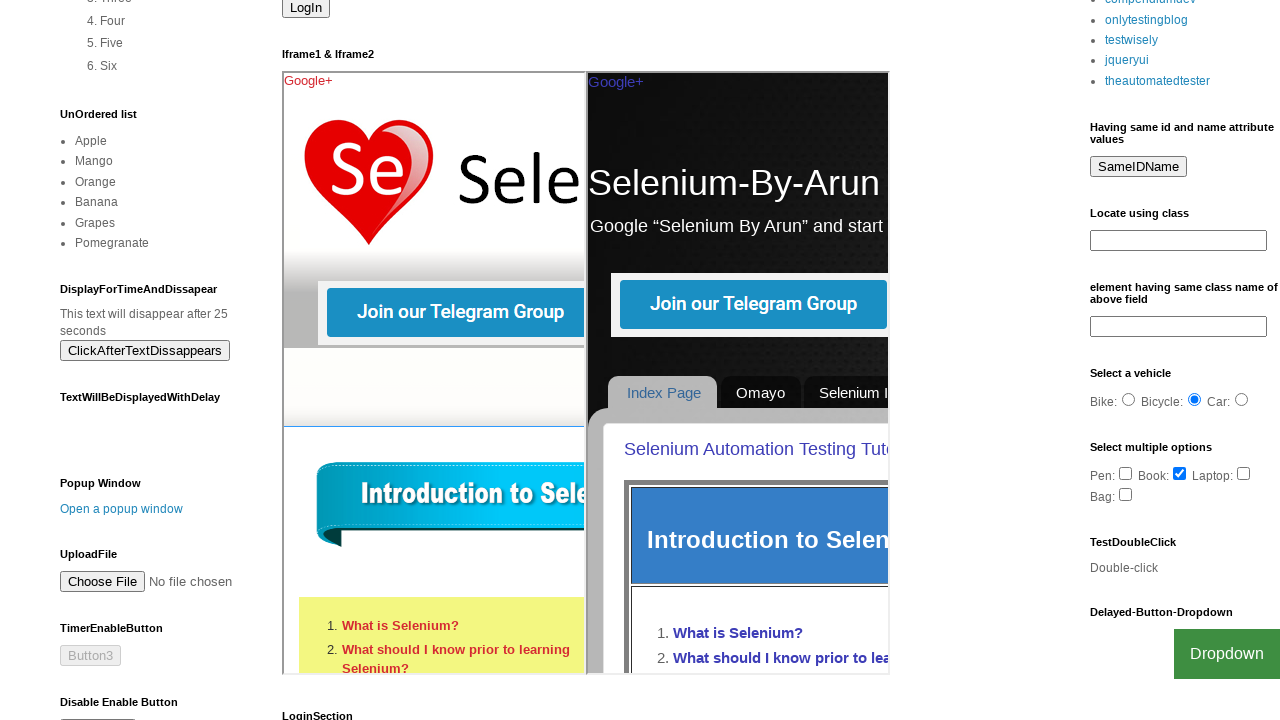

Clicked FlipKart link from dropdown at (1200, 700) on a:text('FlipKart')
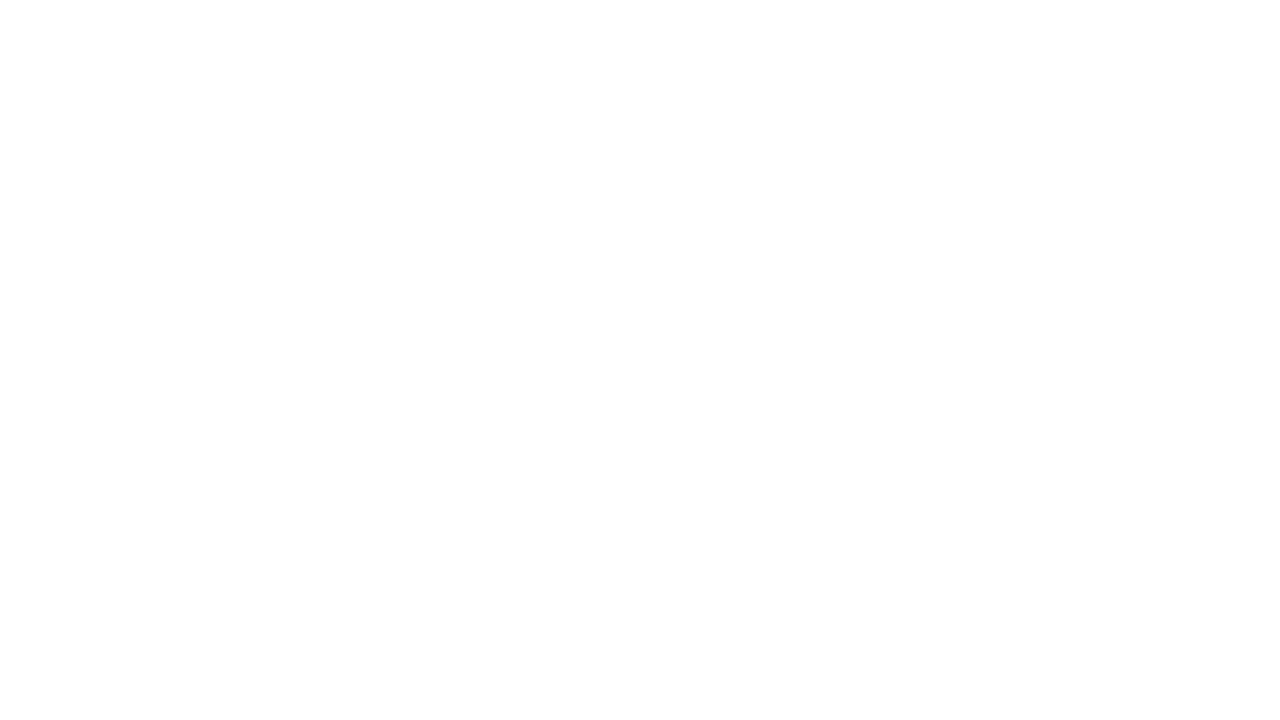

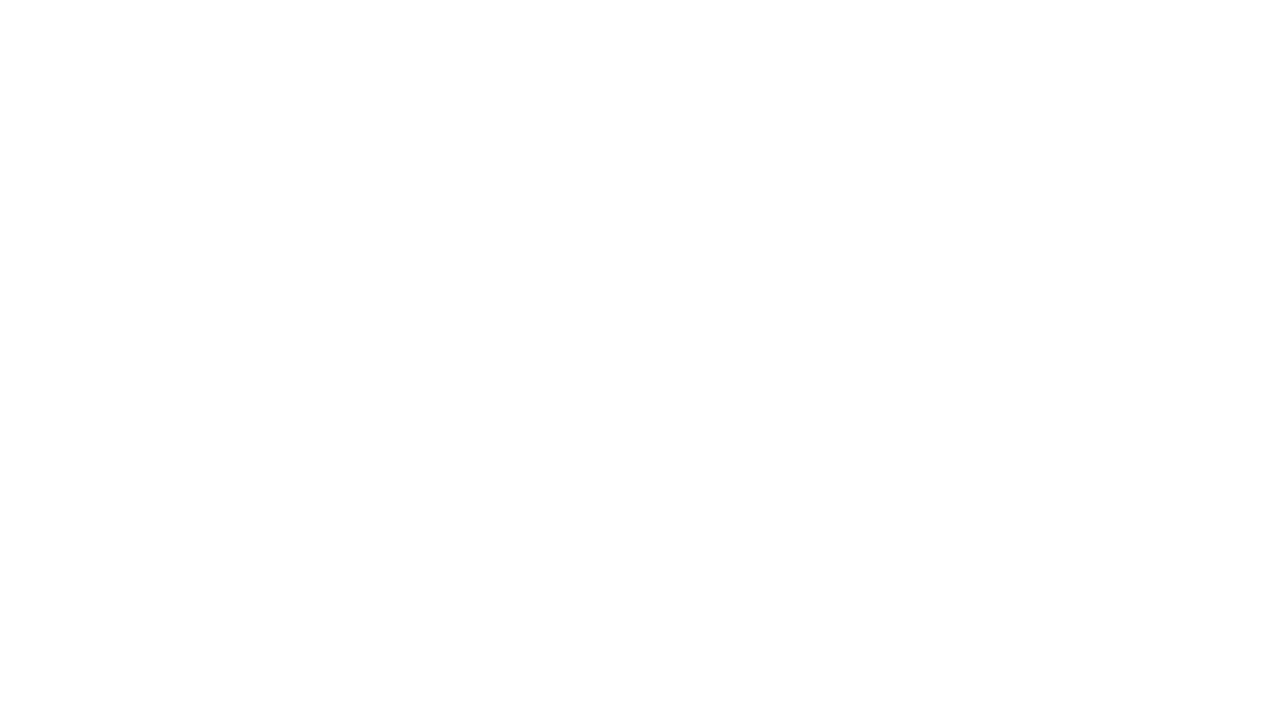